Tests modifying a readonly date field on the 12306 train ticket booking site by removing the readonly attribute and entering a custom date

Starting URL: https://kyfw.12306.cn/otn/leftTicket/init

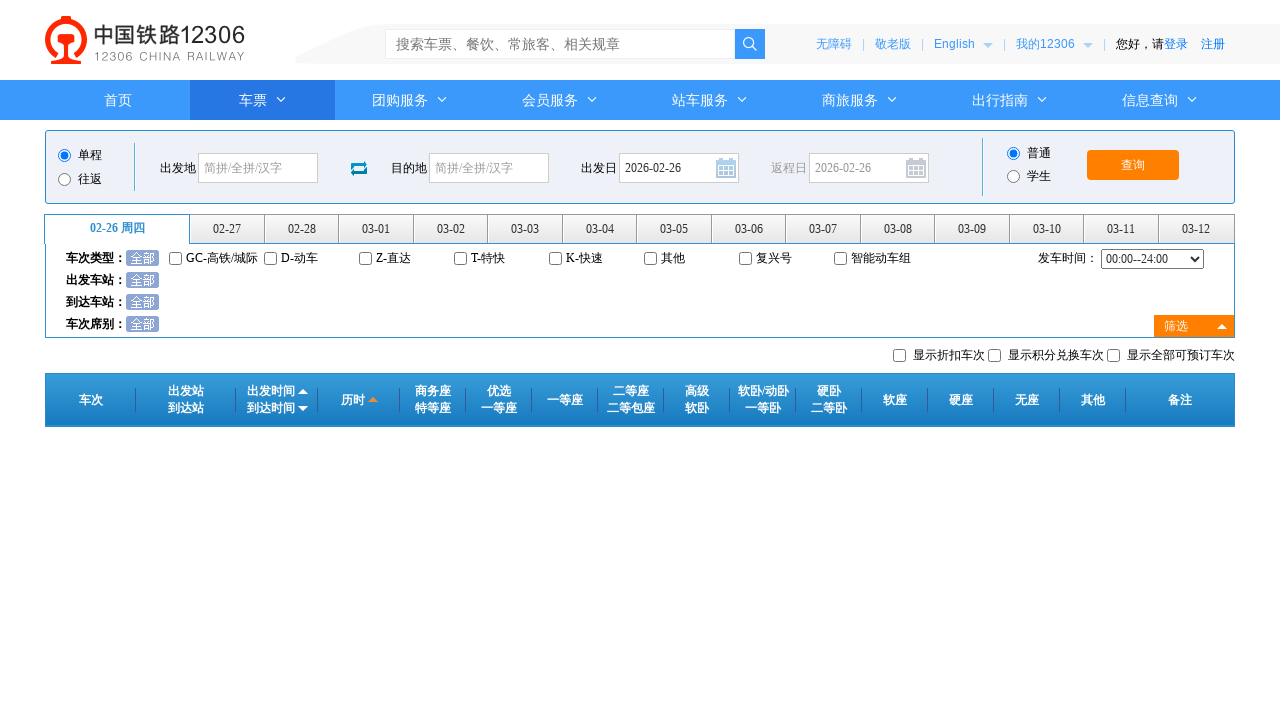

Removed readonly attribute from train_date field
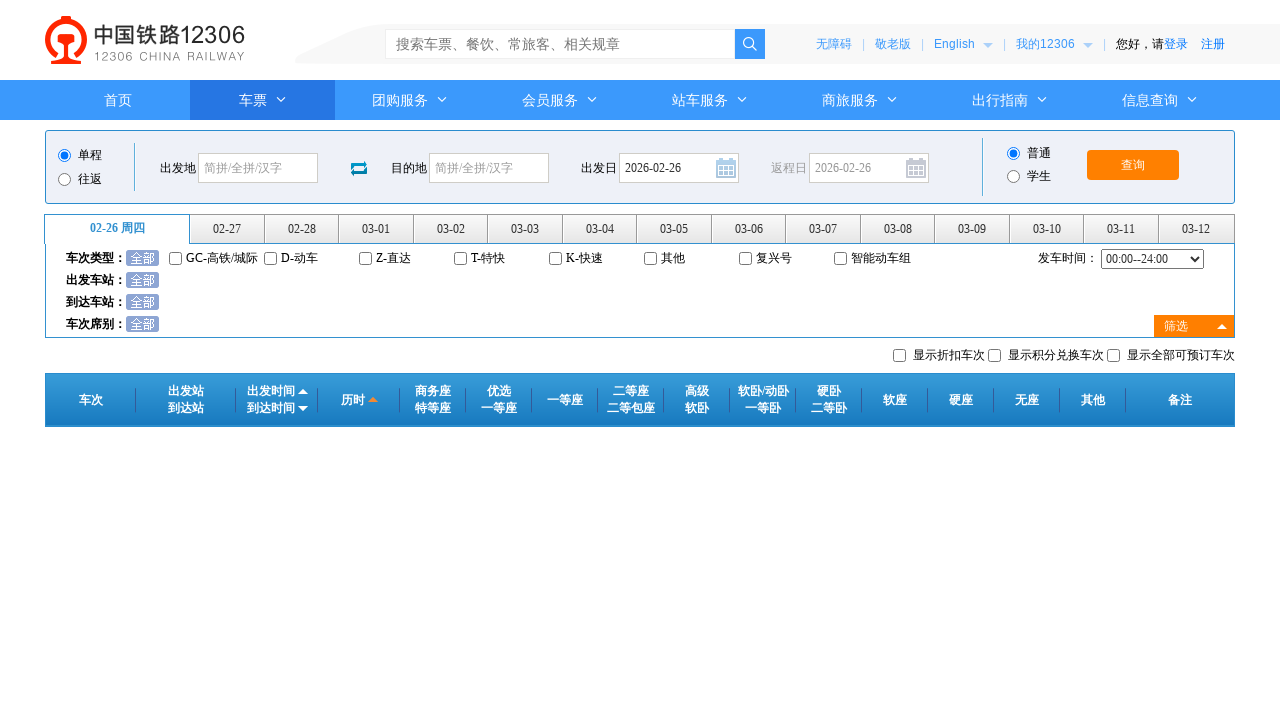

Cleared the train_date field on #train_date
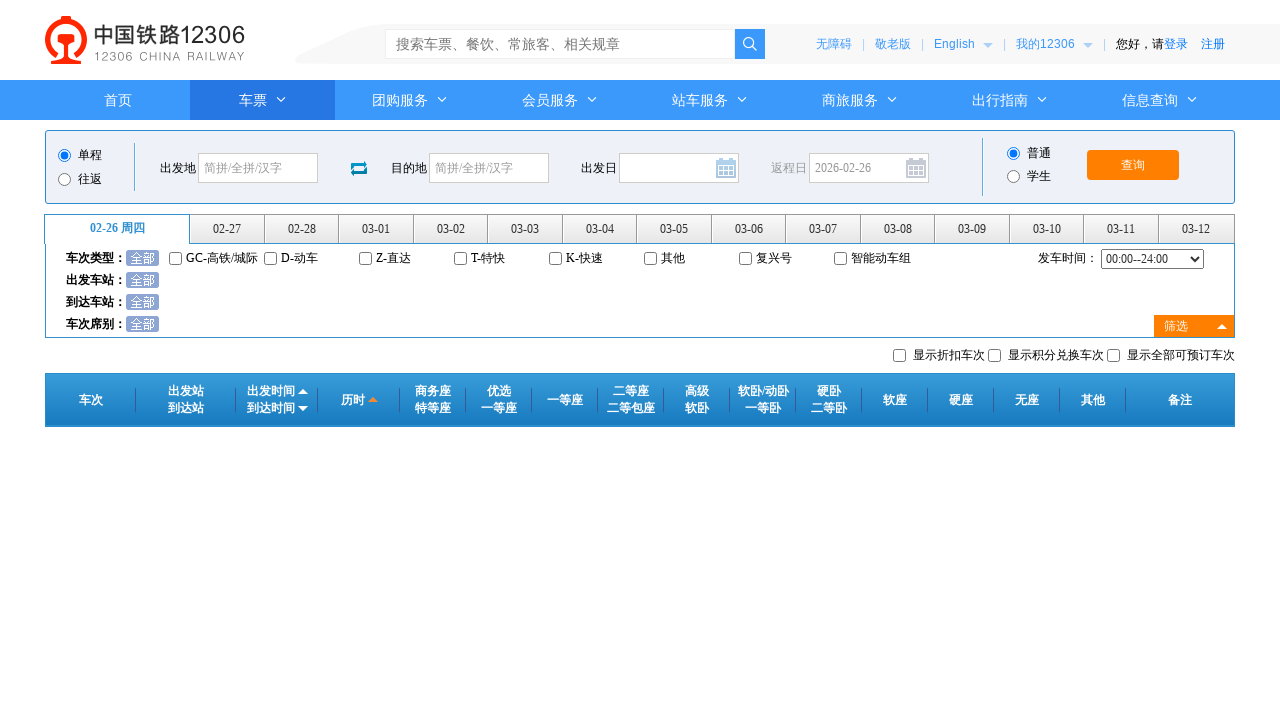

Filled train_date field with custom date 2024-03-15 on #train_date
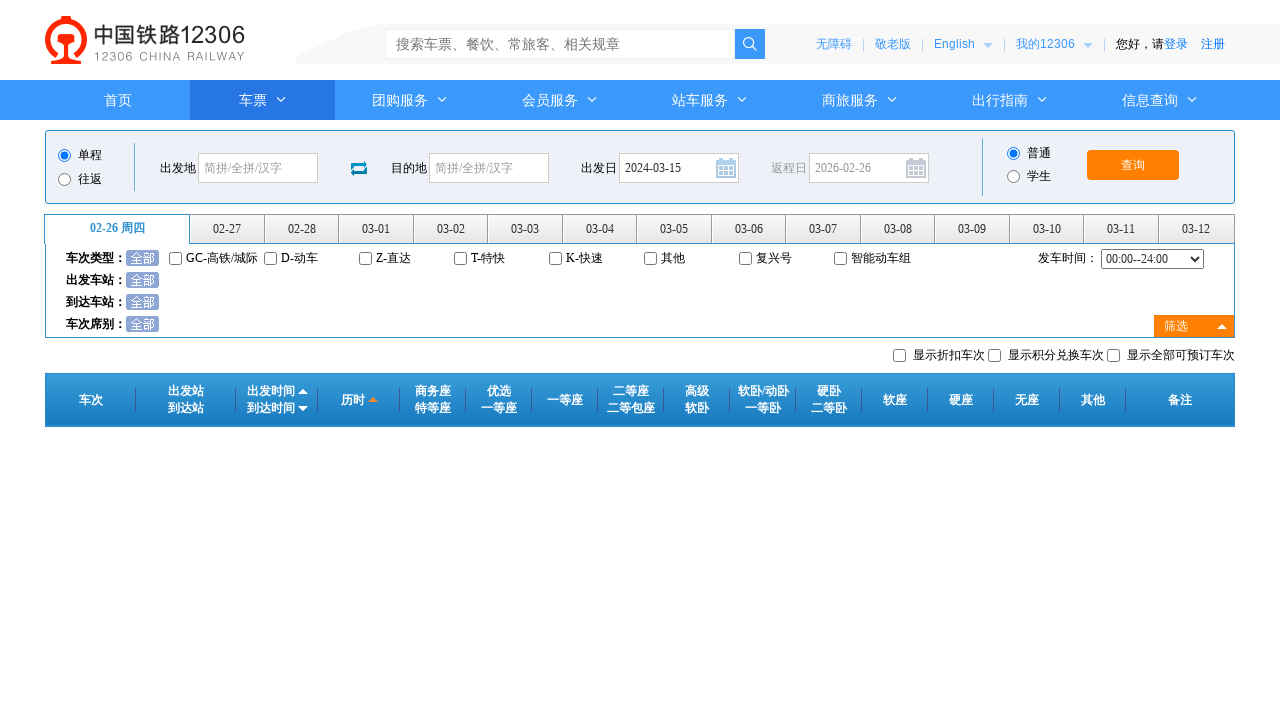

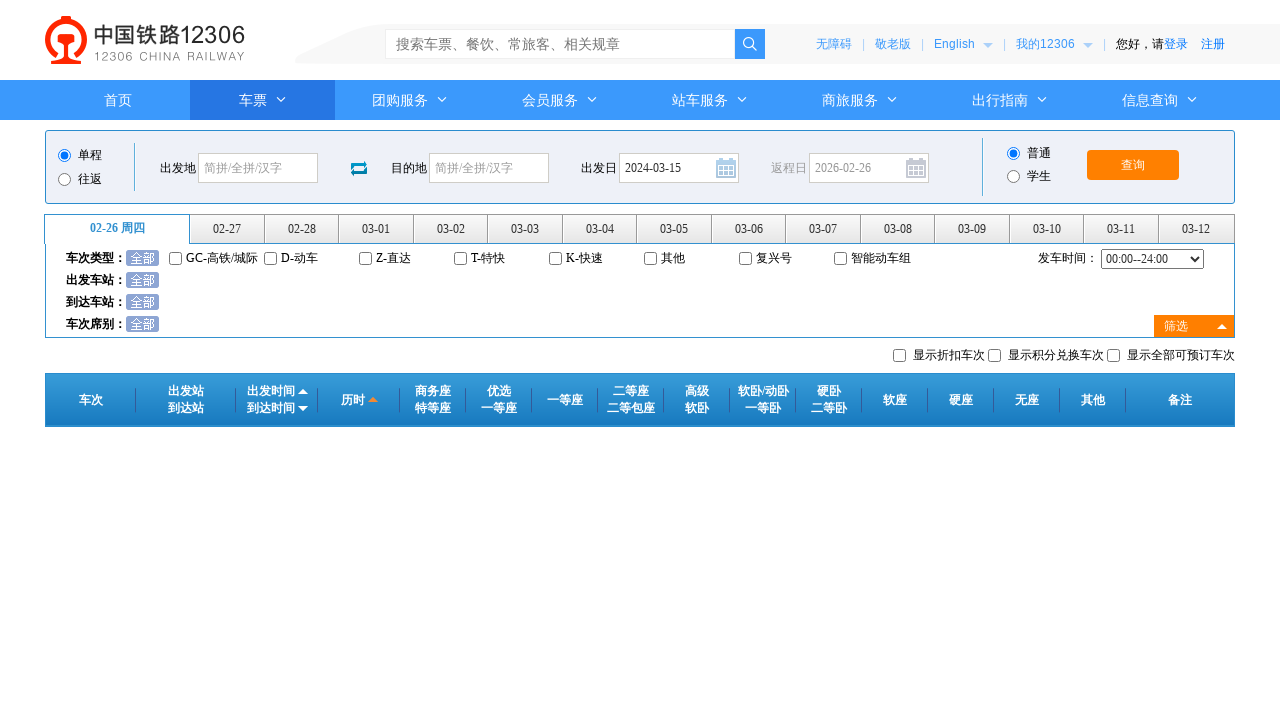